Tests that the number input field rejects text input and remains empty

Starting URL: https://the-internet.herokuapp.com/inputs

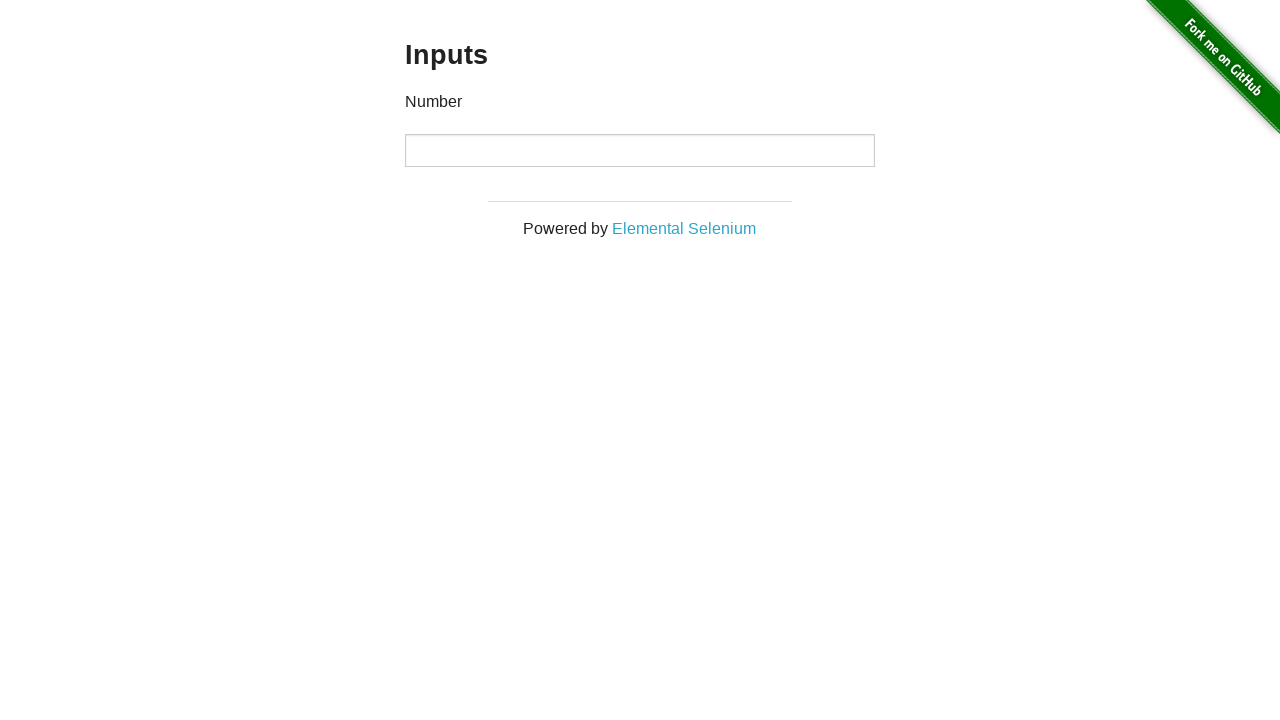

Navigated to the inputs test page
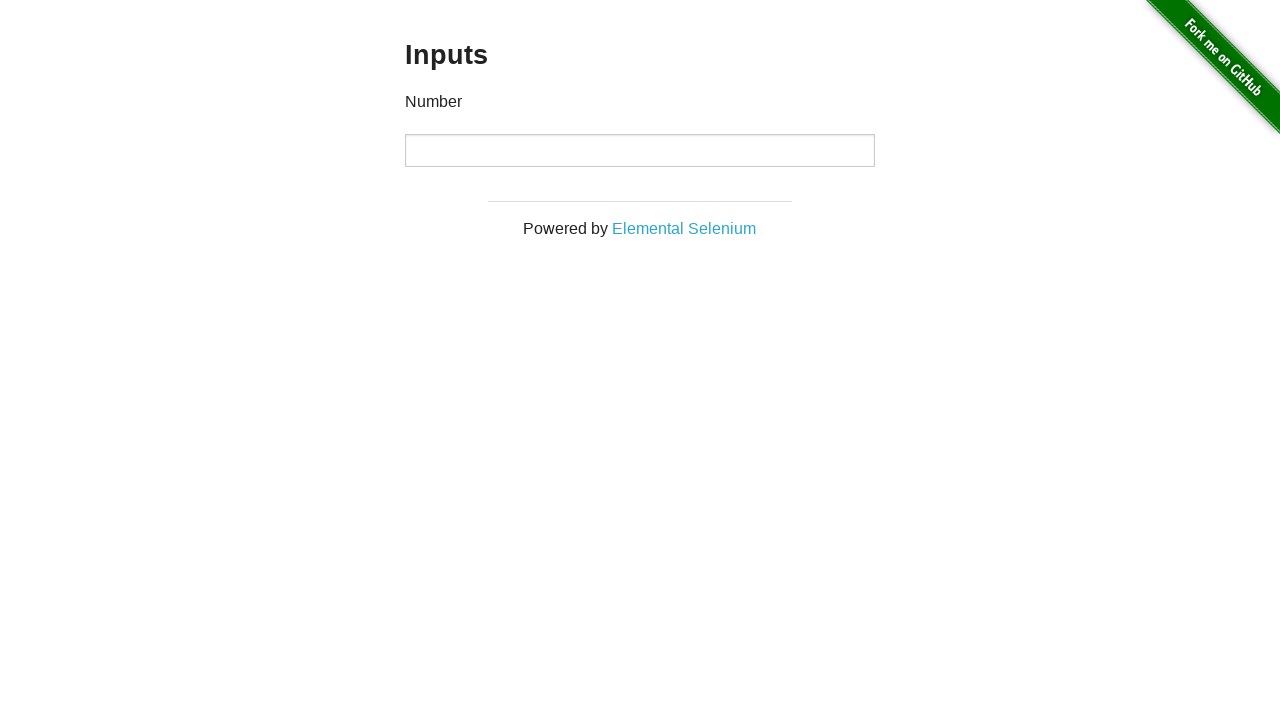

Attempted to type text into the number input field on input[type='number']
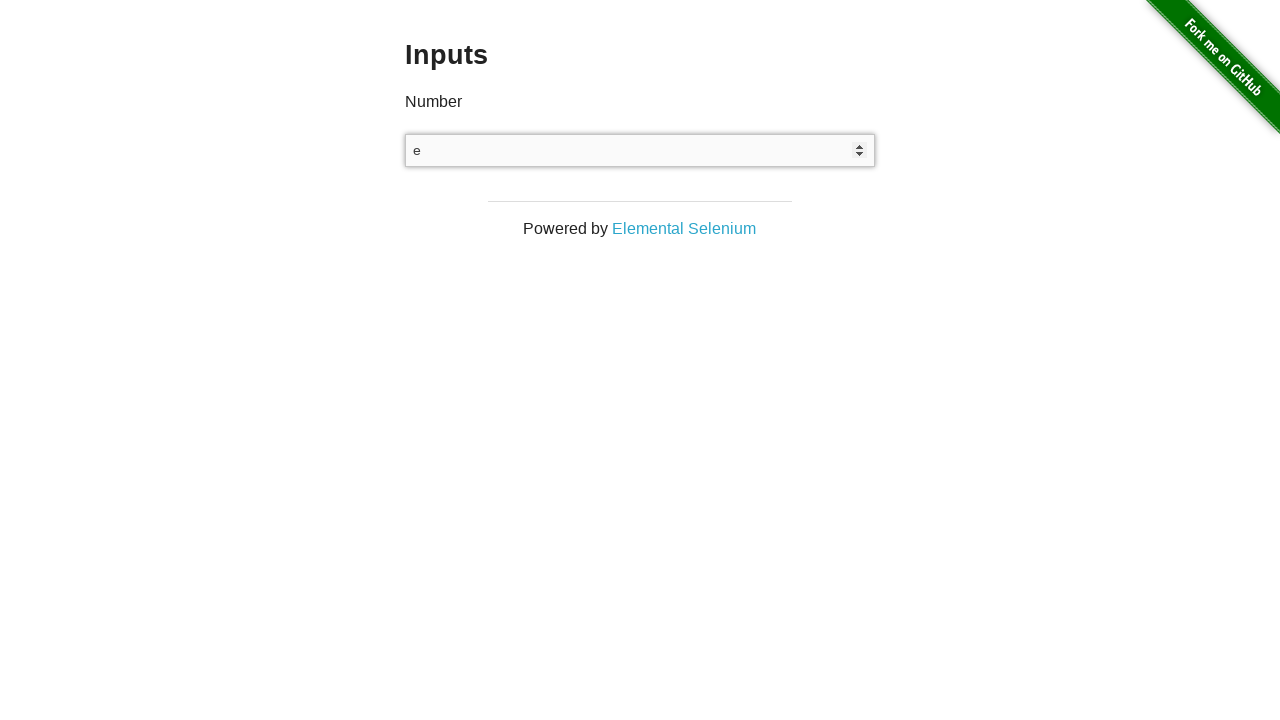

Verified that the number input field remains empty after text input attempt
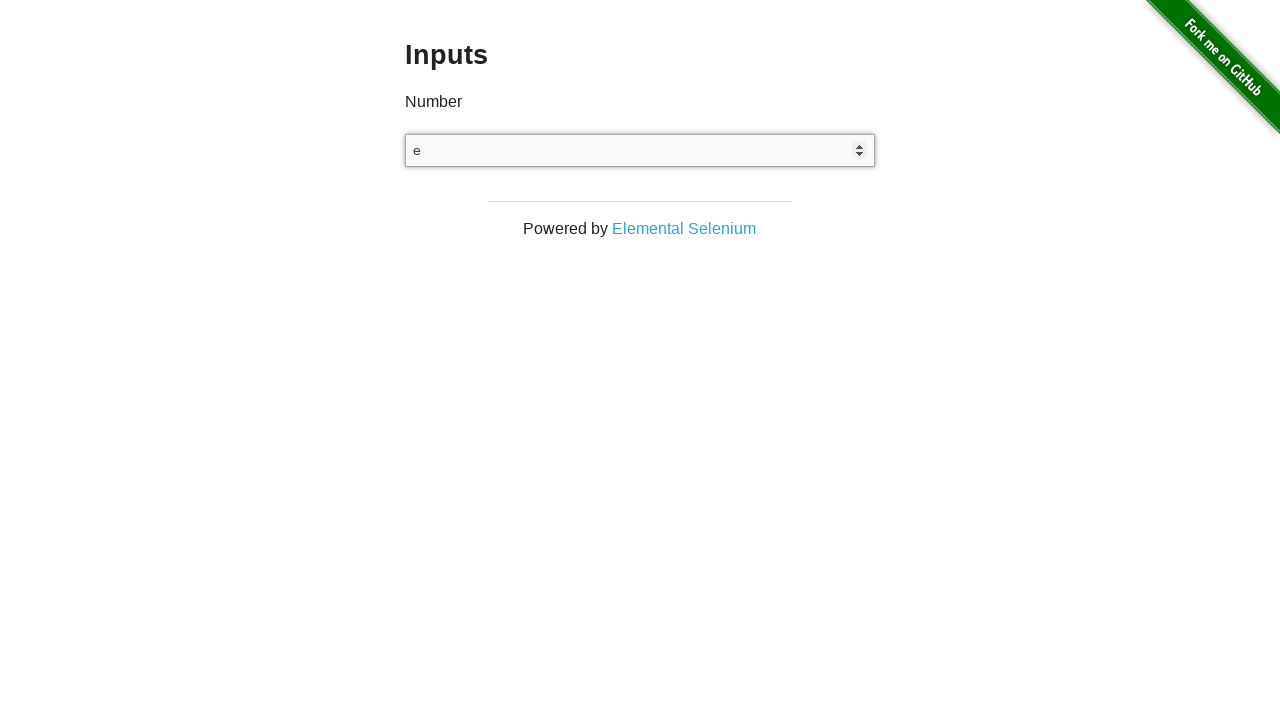

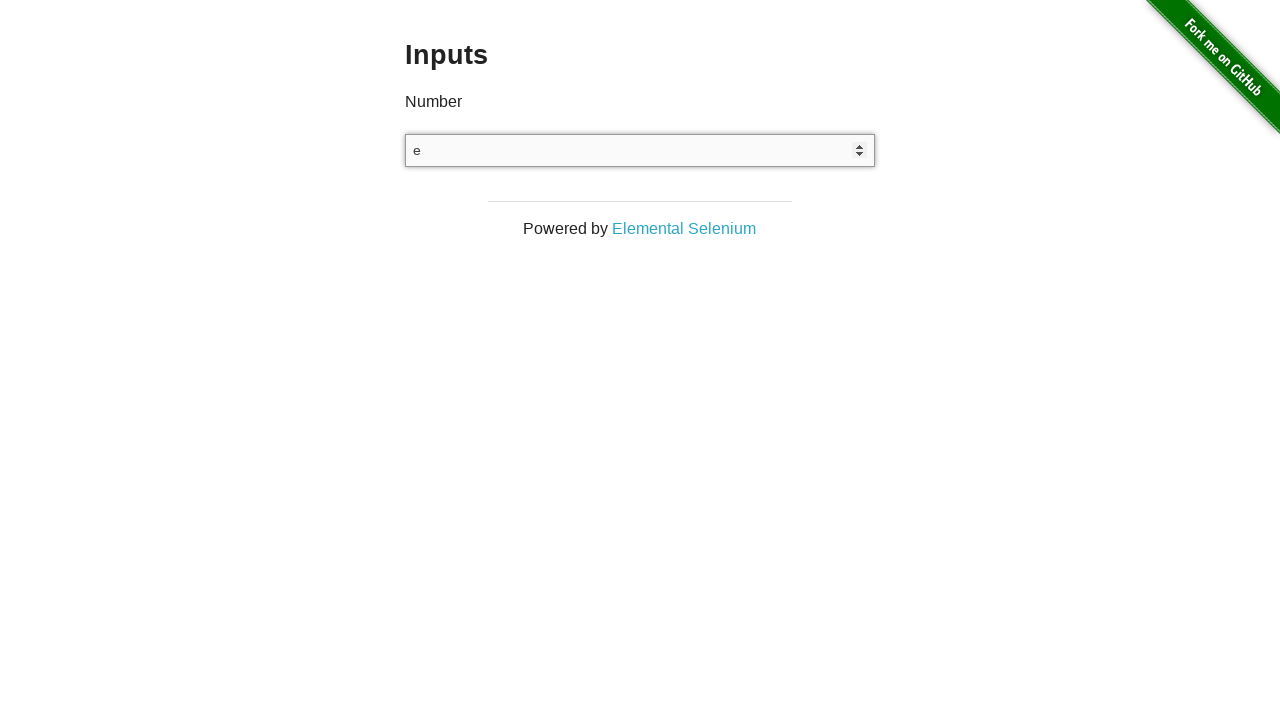